Tests dropdown selection by selecting Option 2 and verifying the selected text

Starting URL: https://the-internet.herokuapp.com/

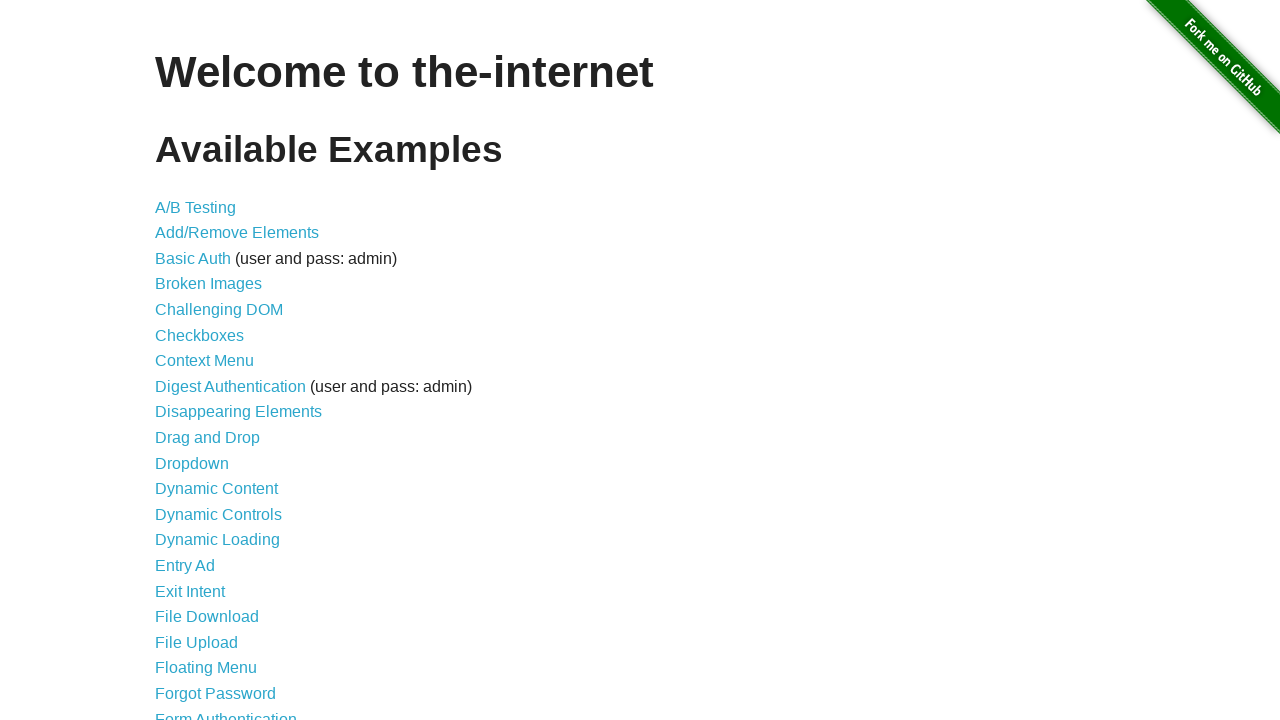

Clicked on Dropdown link at (192, 463) on xpath=//a[@href='/dropdown']
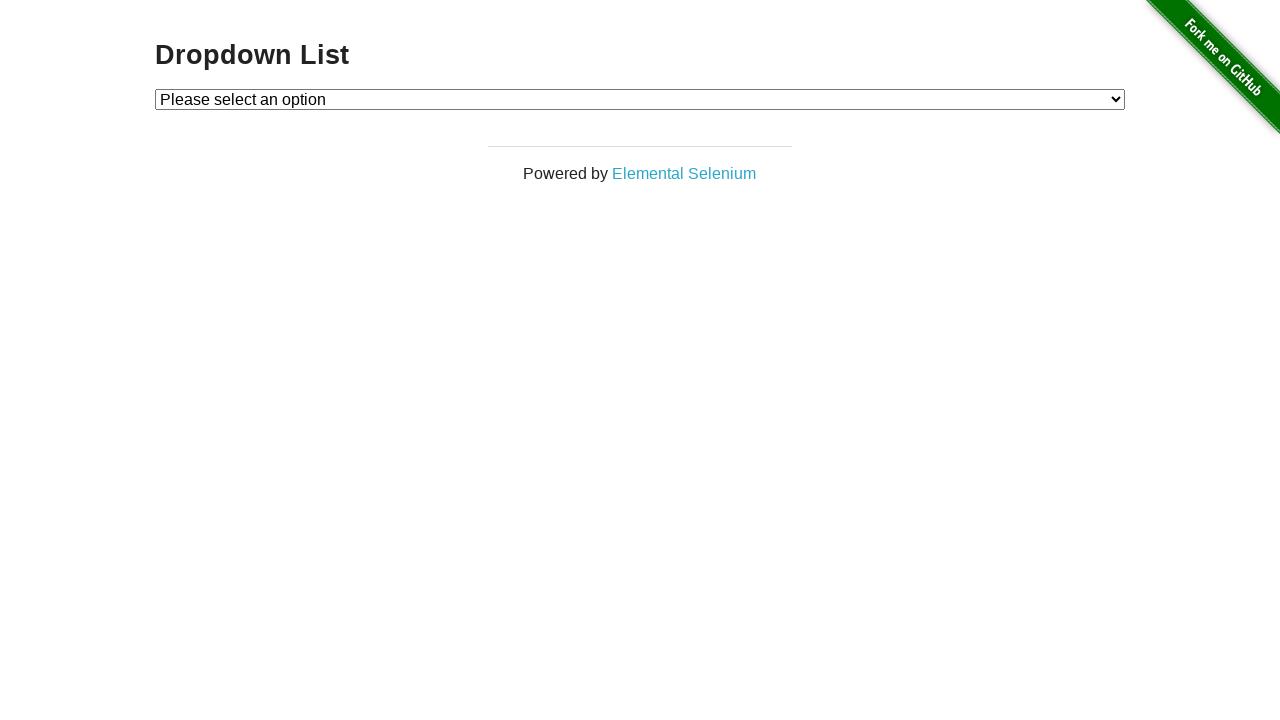

Navigated to dropdown page and URL verified
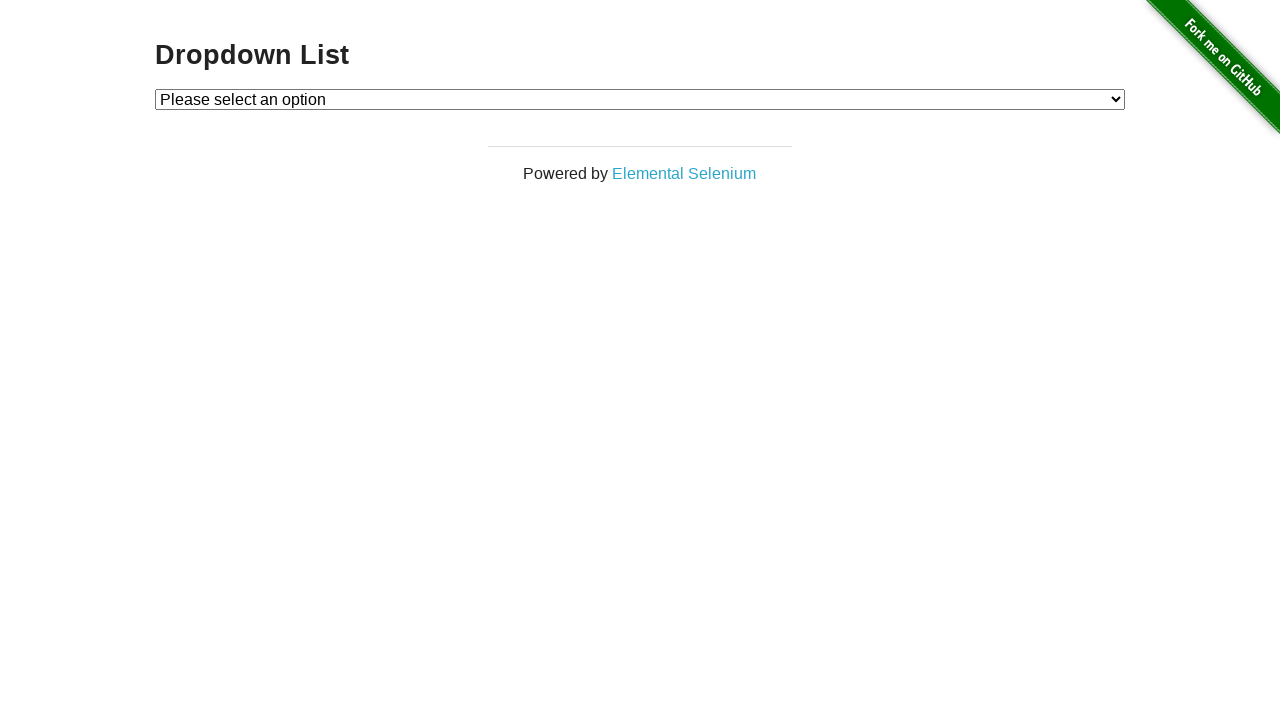

Selected Option 2 from dropdown using index 2 on select#dropdown
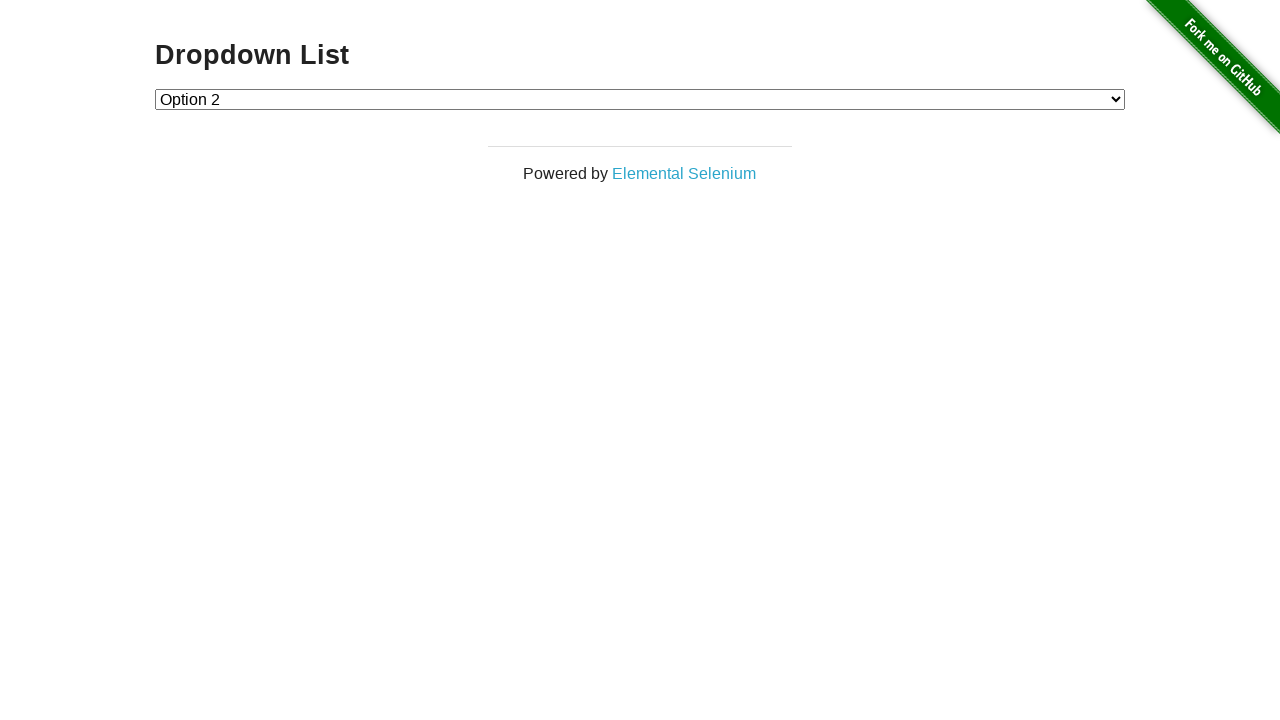

Verified that Option 2 is selected in dropdown
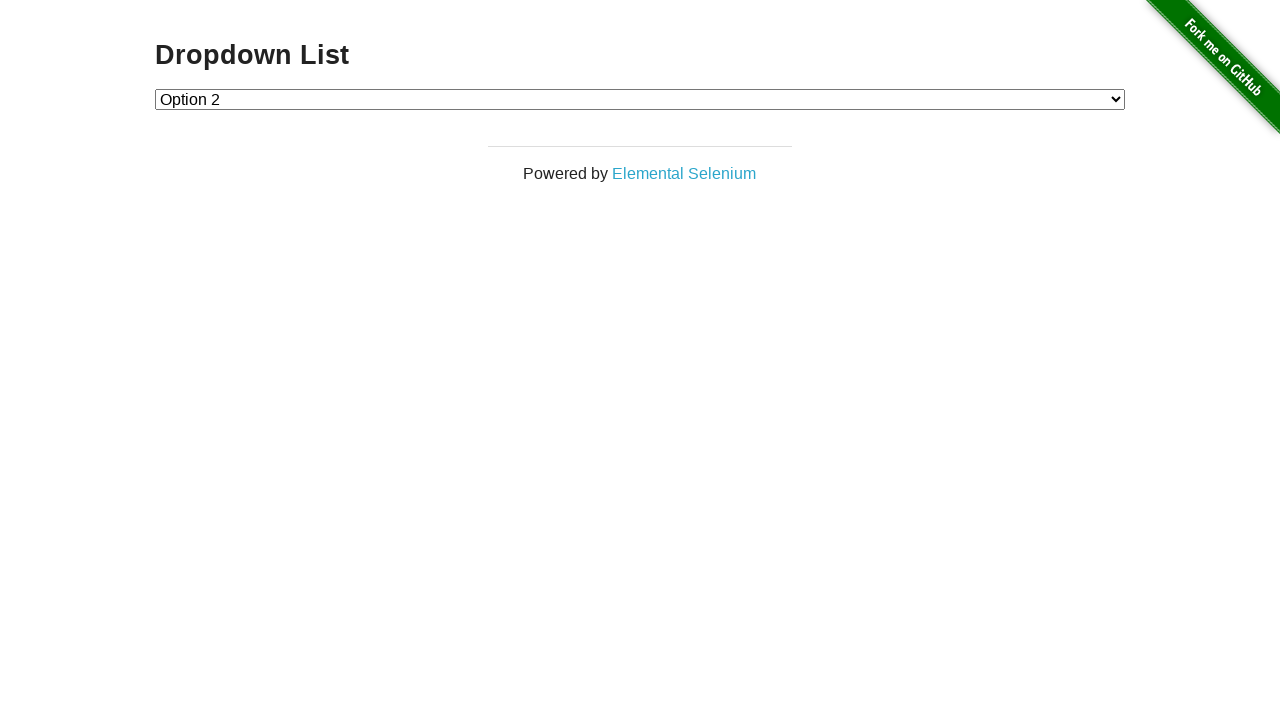

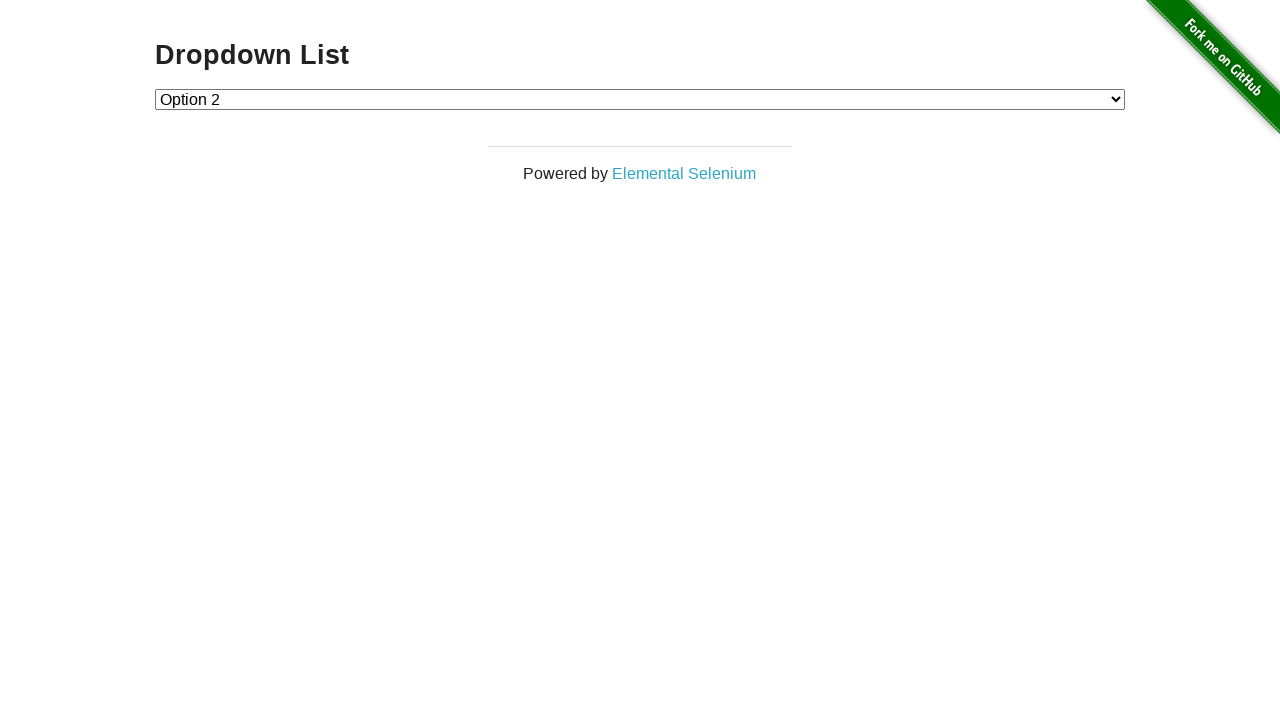